Tests clicking a button that triggers a delayed alert after 5 seconds

Starting URL: https://demoqa.com/alerts

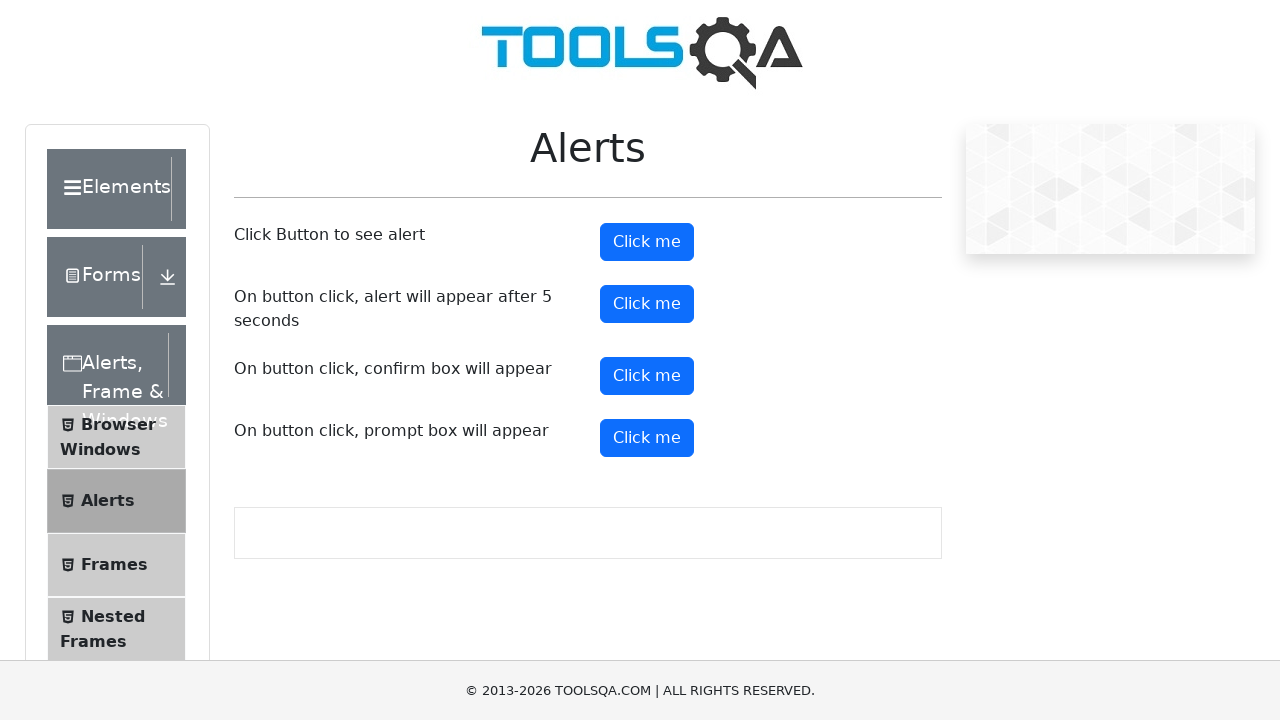

Set up dialog handler to automatically accept alerts
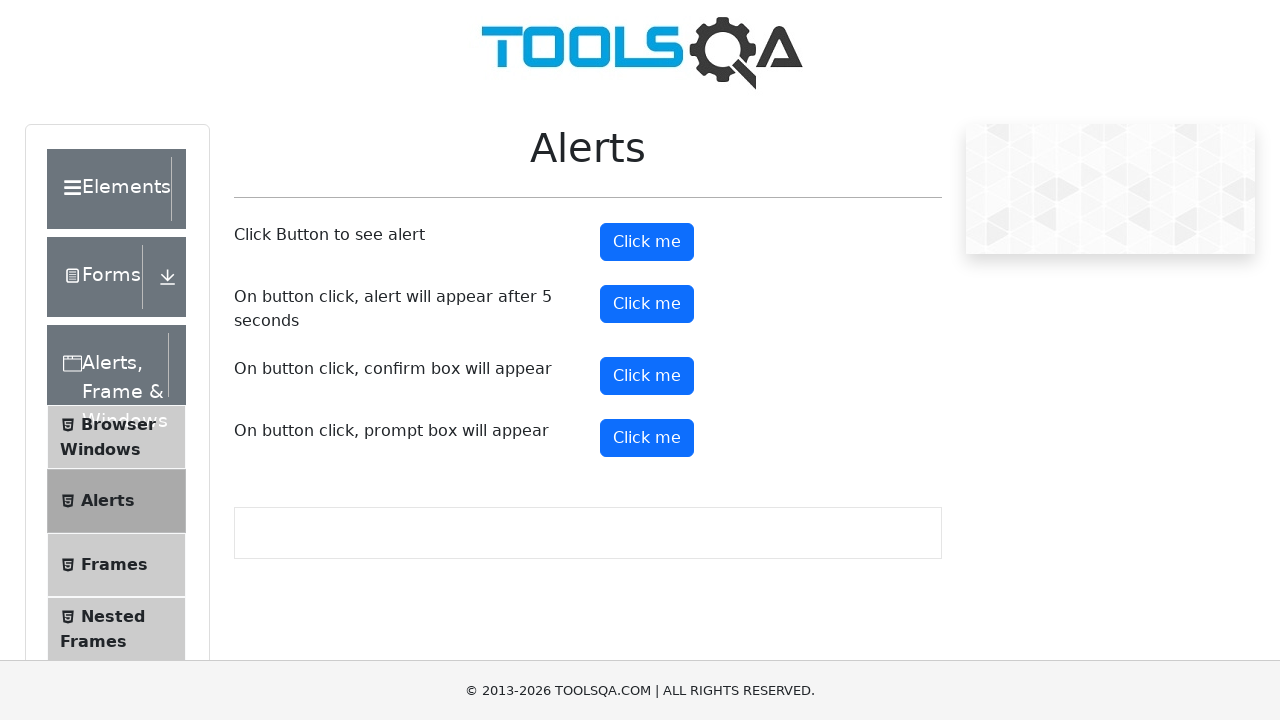

Clicked the timer alert button to trigger delayed alert at (647, 304) on #timerAlertButton
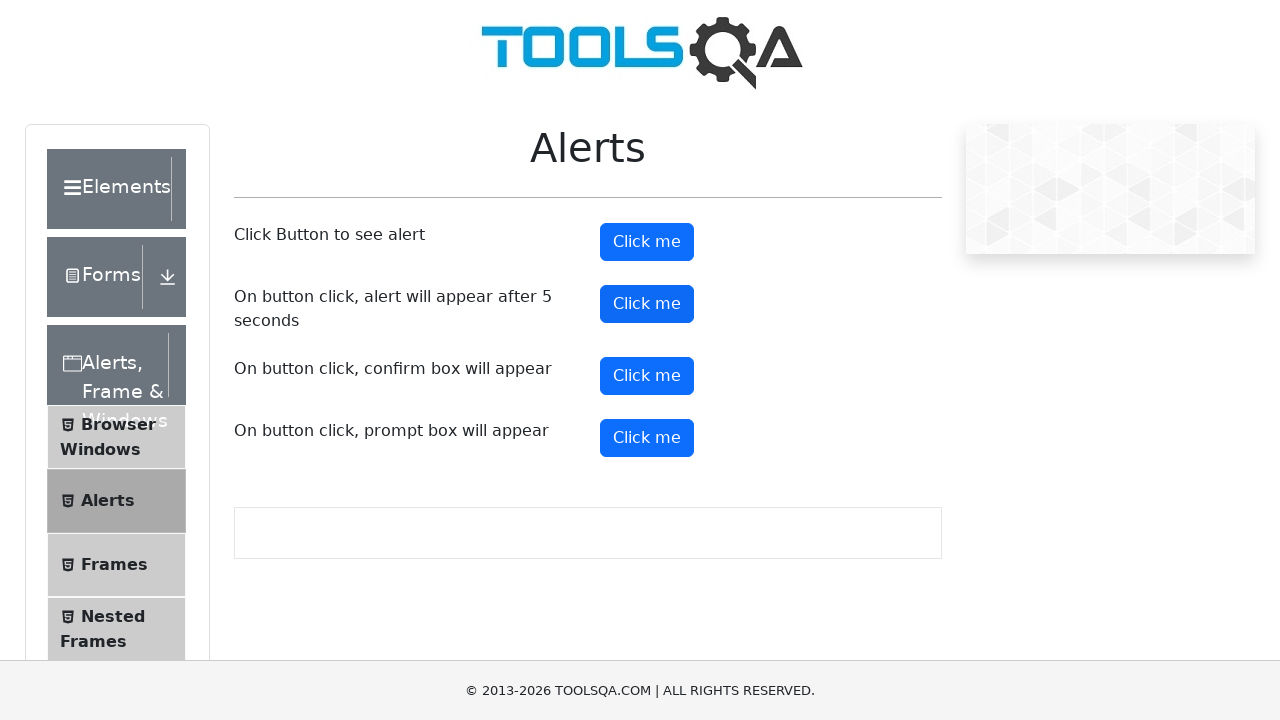

Waited 6 seconds for the delayed alert to appear and be handled
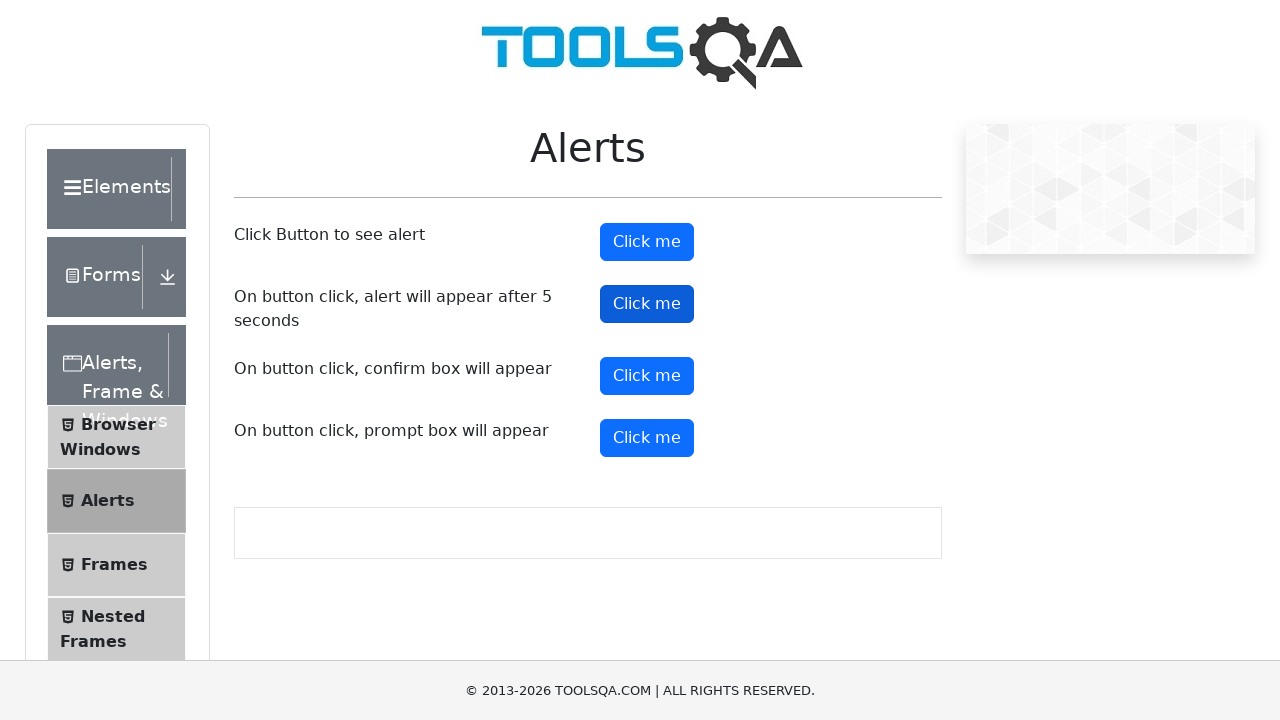

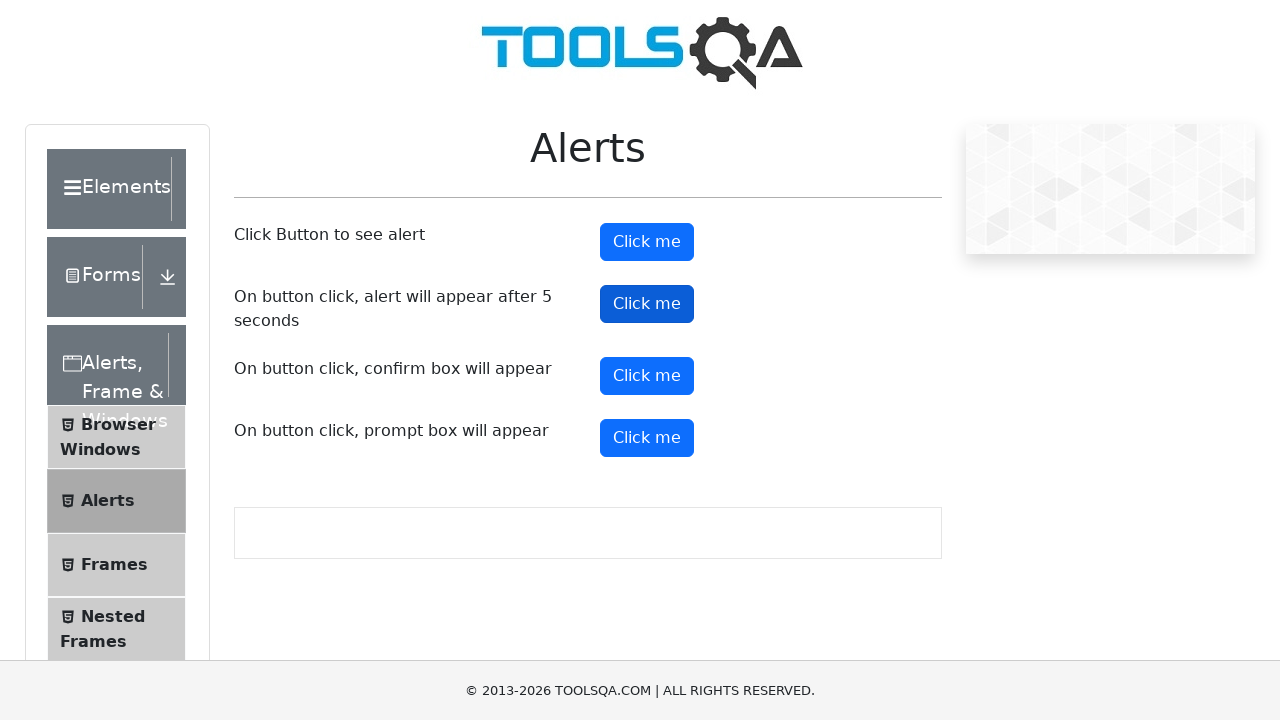